Tests drag and drop functionality by dragging an element and dropping it onto a target element

Starting URL: https://jqueryui.com/resources/demos/droppable/default.html

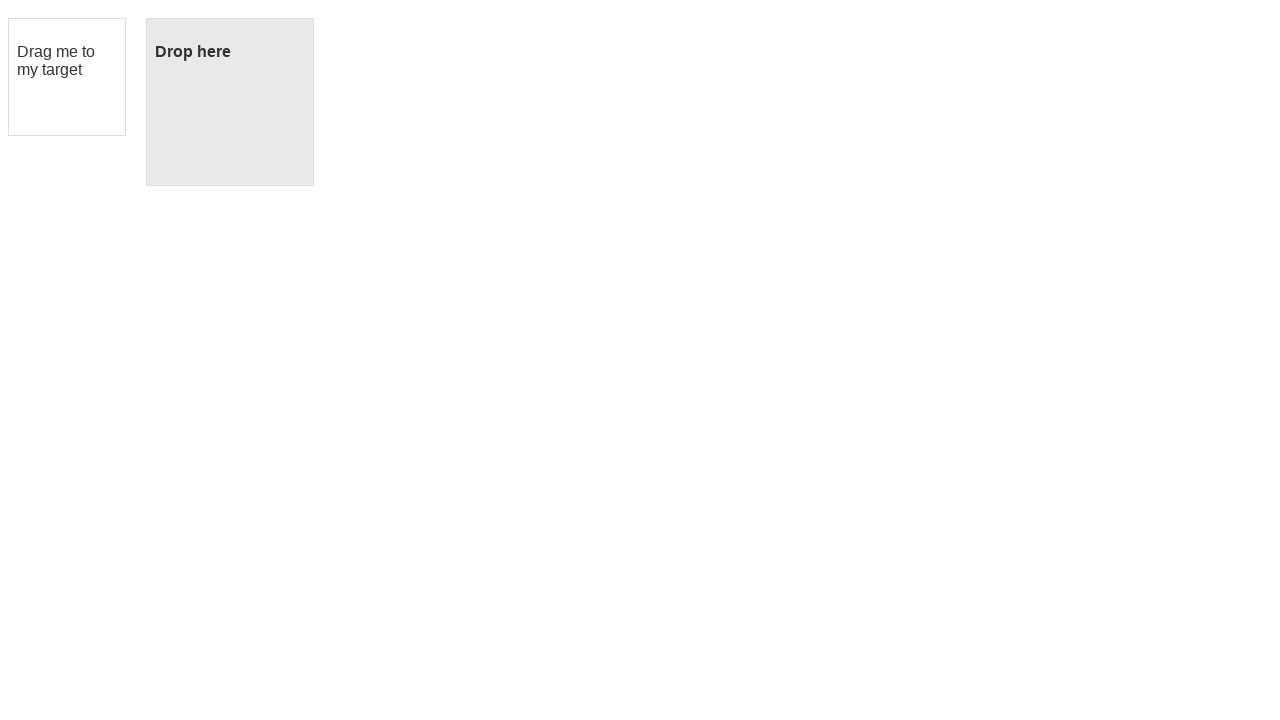

Located draggable element with ID 'draggable'
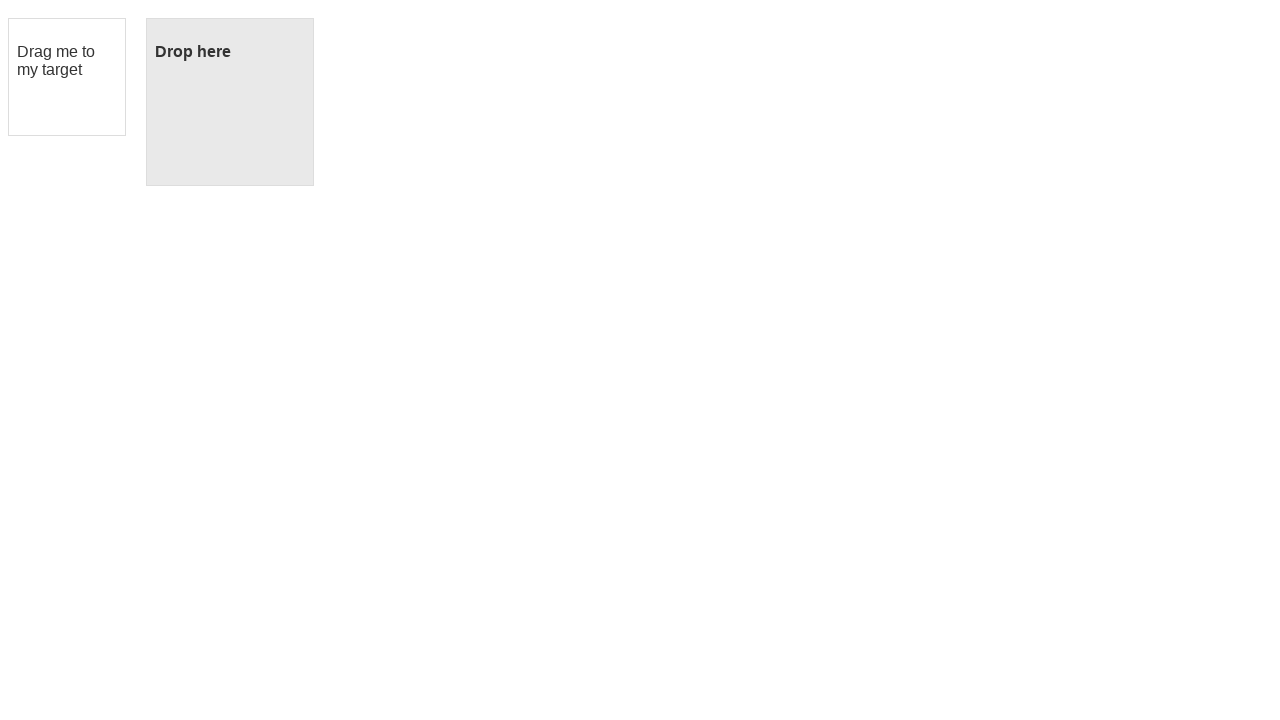

Located droppable target element with ID 'droppable'
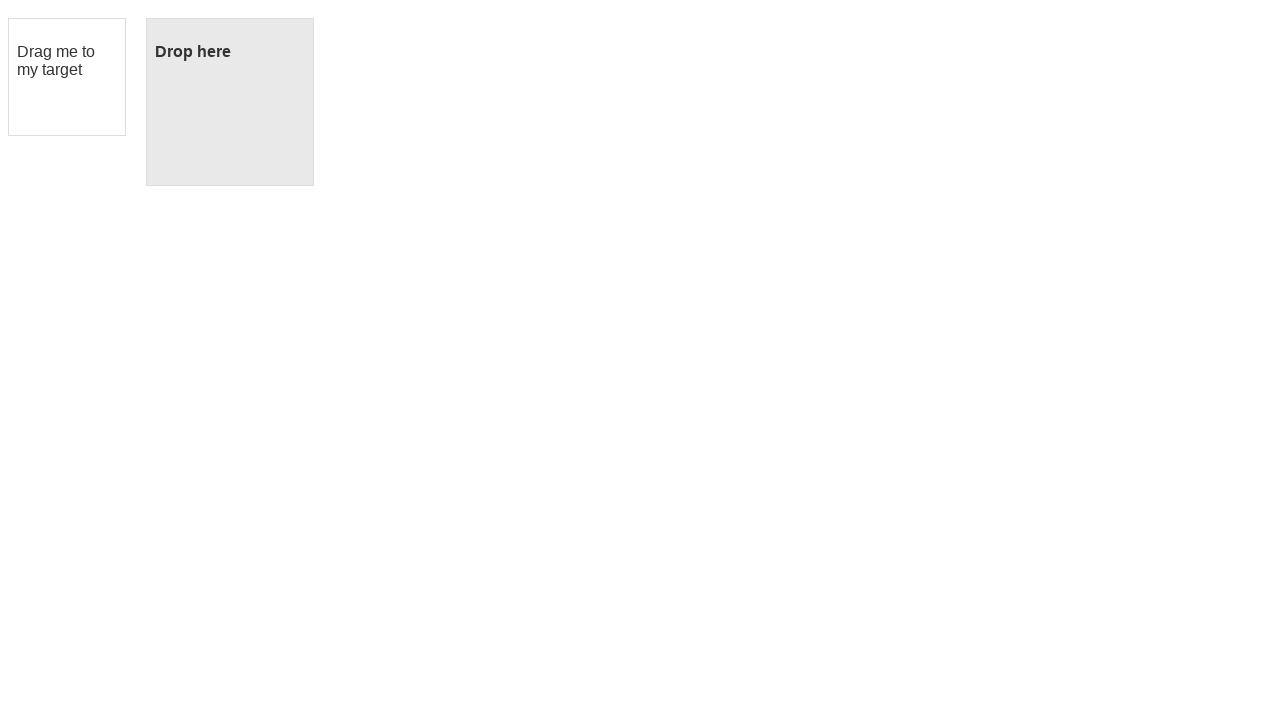

Dragged element onto droppable target at (230, 102)
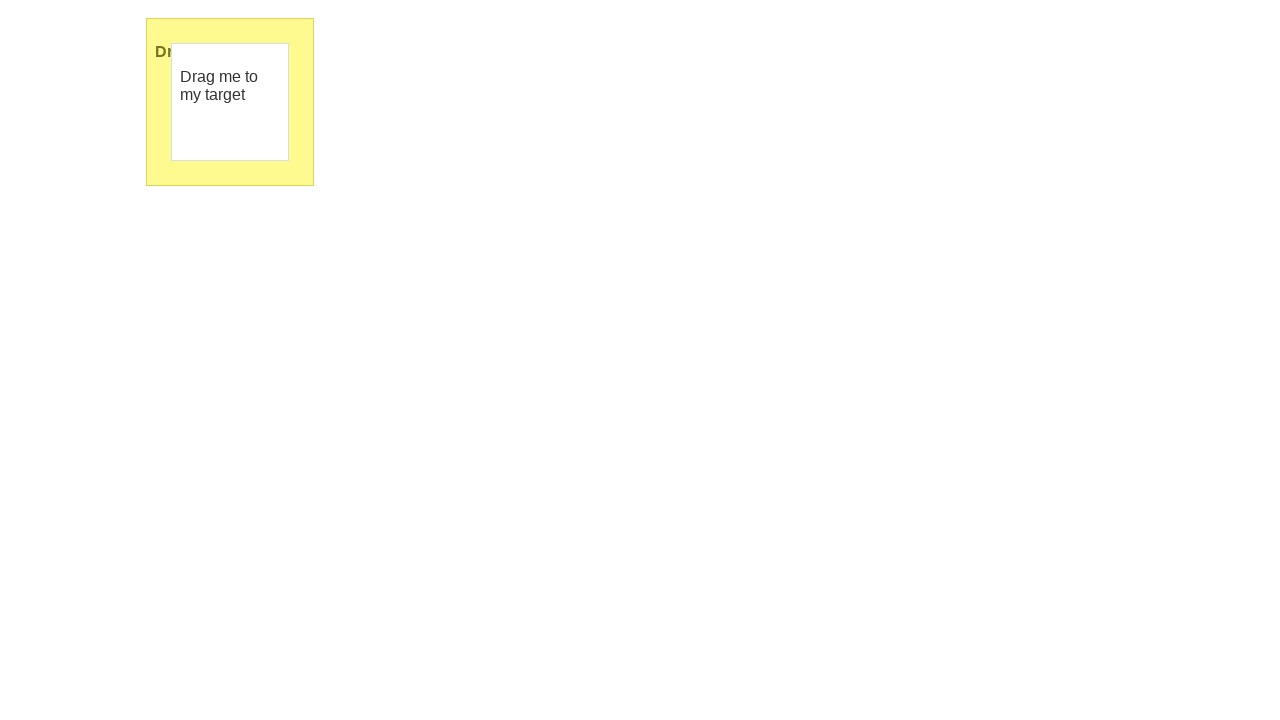

Waited 1000ms for drag and drop action to complete
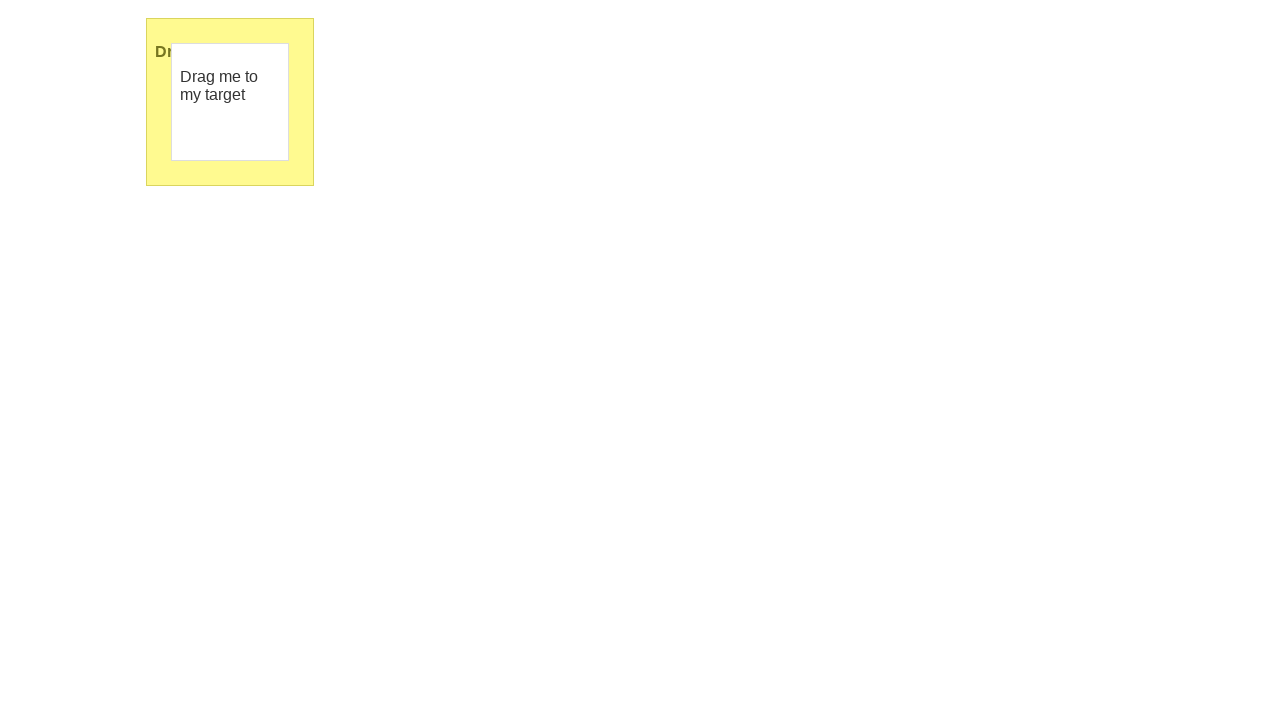

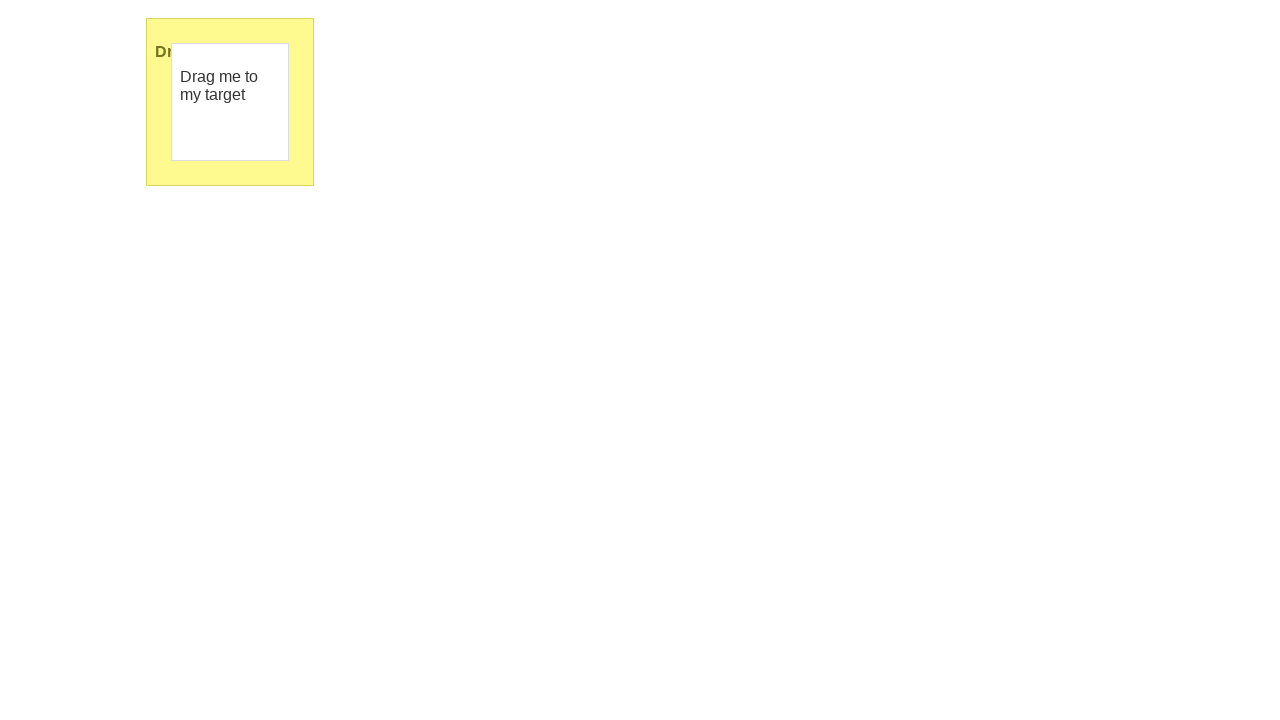